Tests the search functionality on testotomasyonu.com by searching for "phone" and verifying that product results are displayed

Starting URL: https://www.testotomasyonu.com

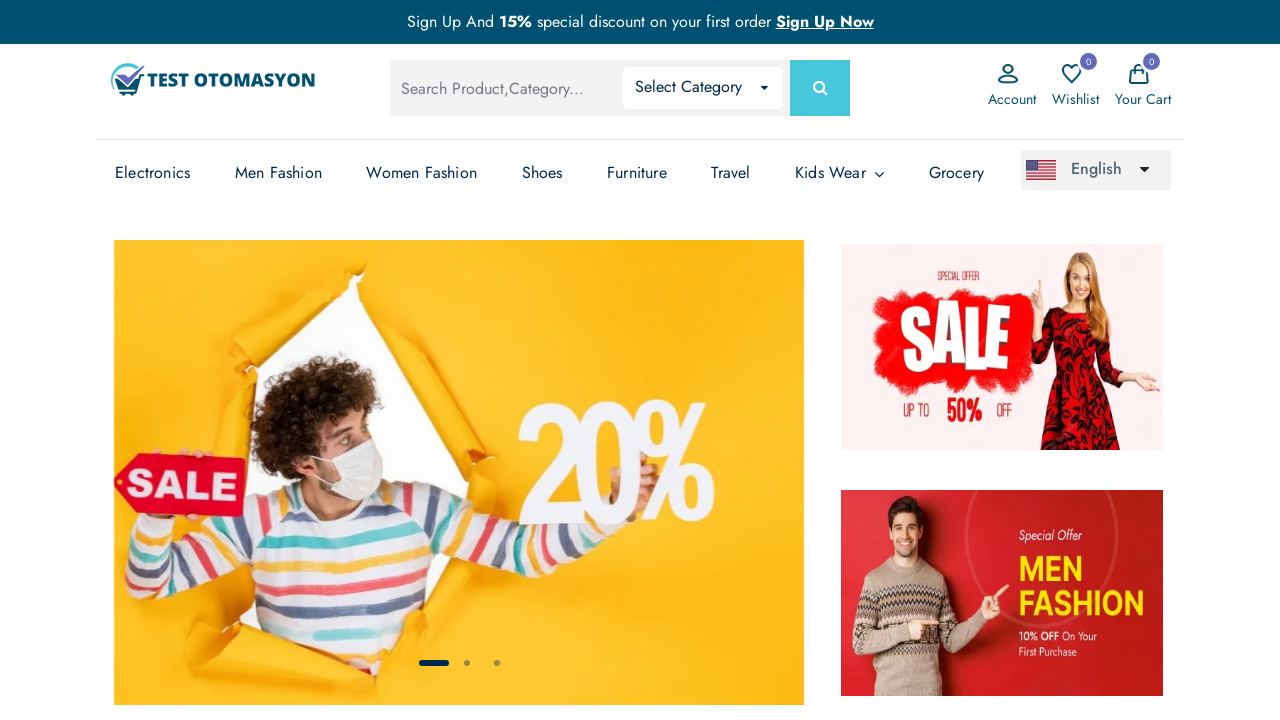

Filled search box with 'phone' on #global-search
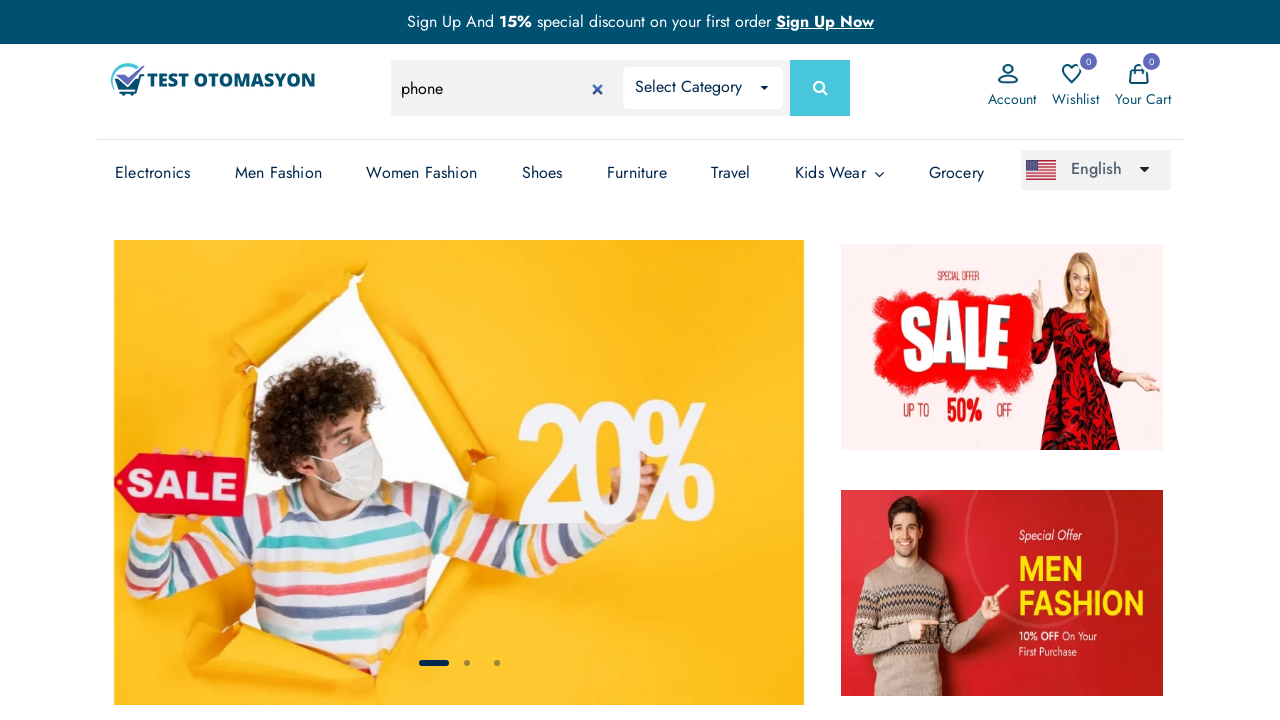

Pressed Enter to submit search form on #global-search
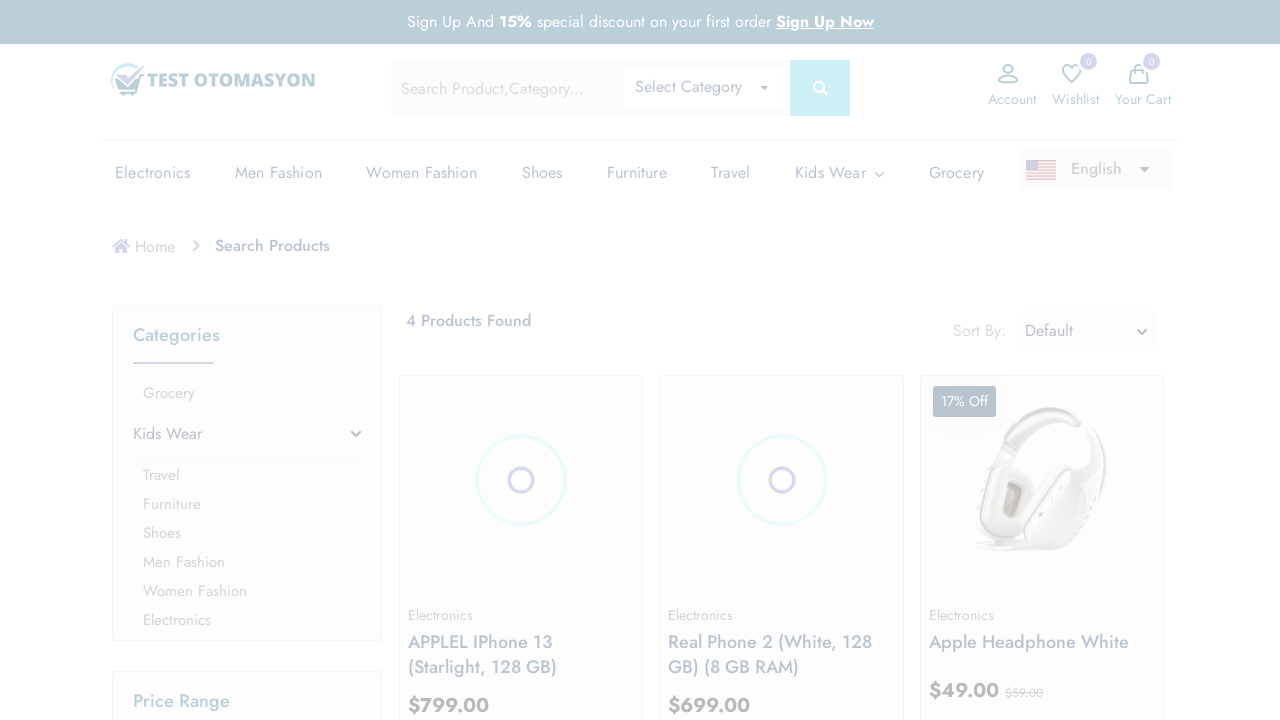

Search results loaded with product images visible
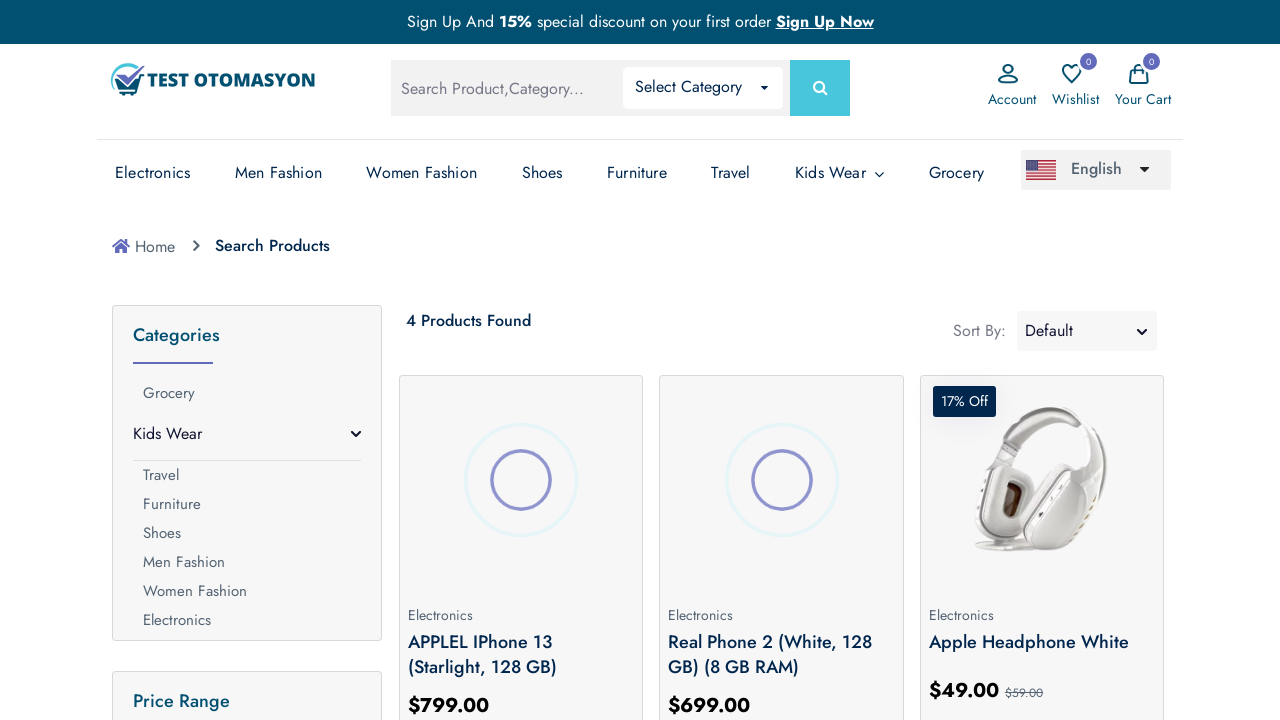

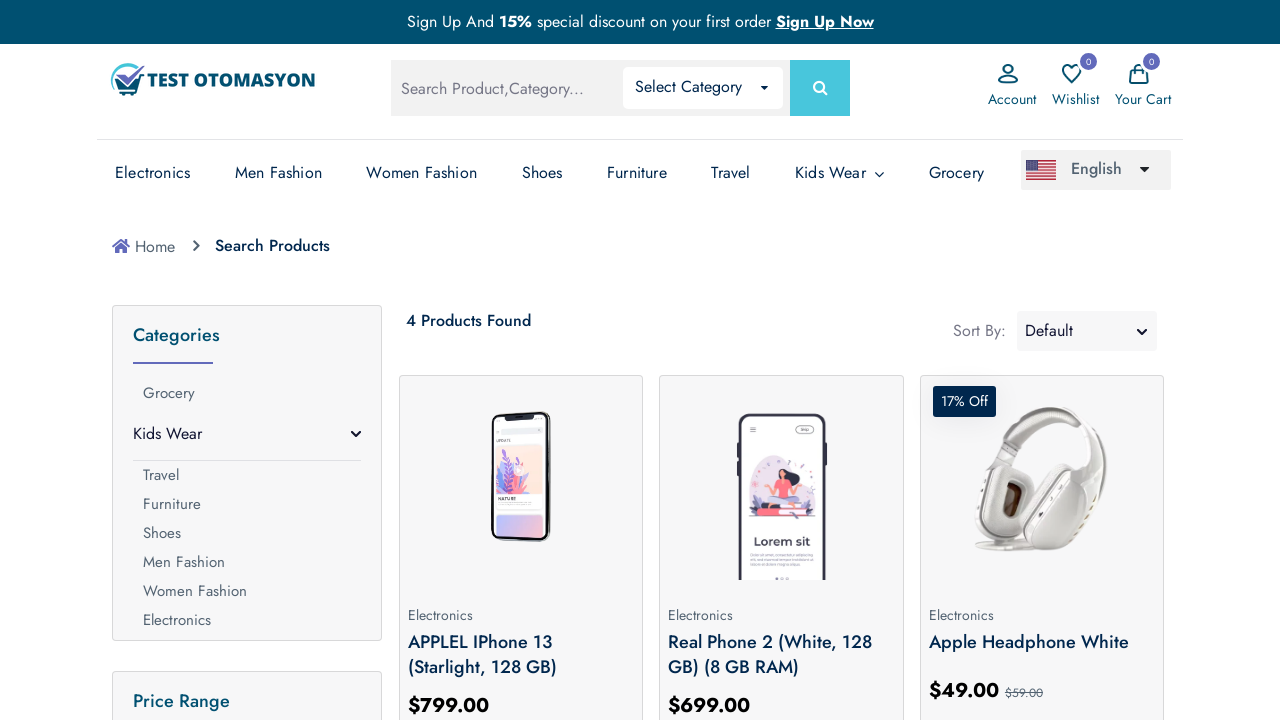